Tests keyboard actions by filling text, selecting all, copying, tabbing to next field, and pasting

Starting URL: https://gotranscript.com/text-compare

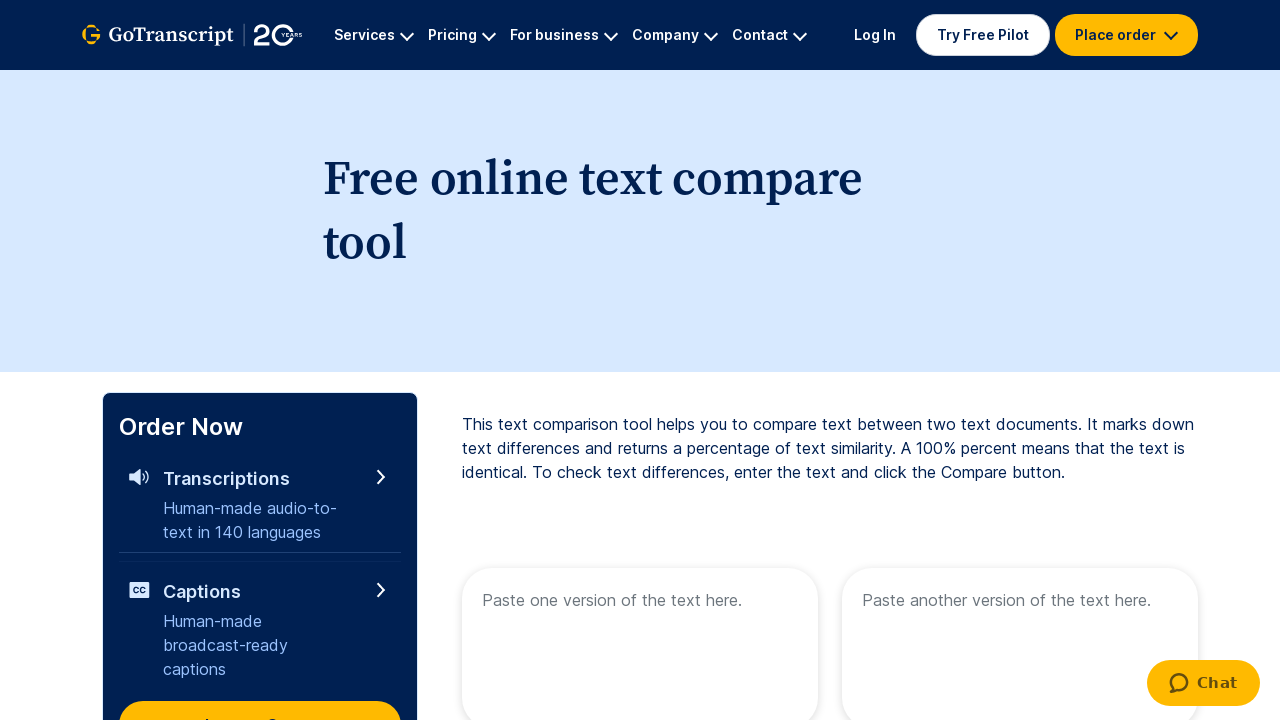

Filled first text area with 'Welcome to automation testing' on [name="text1"]
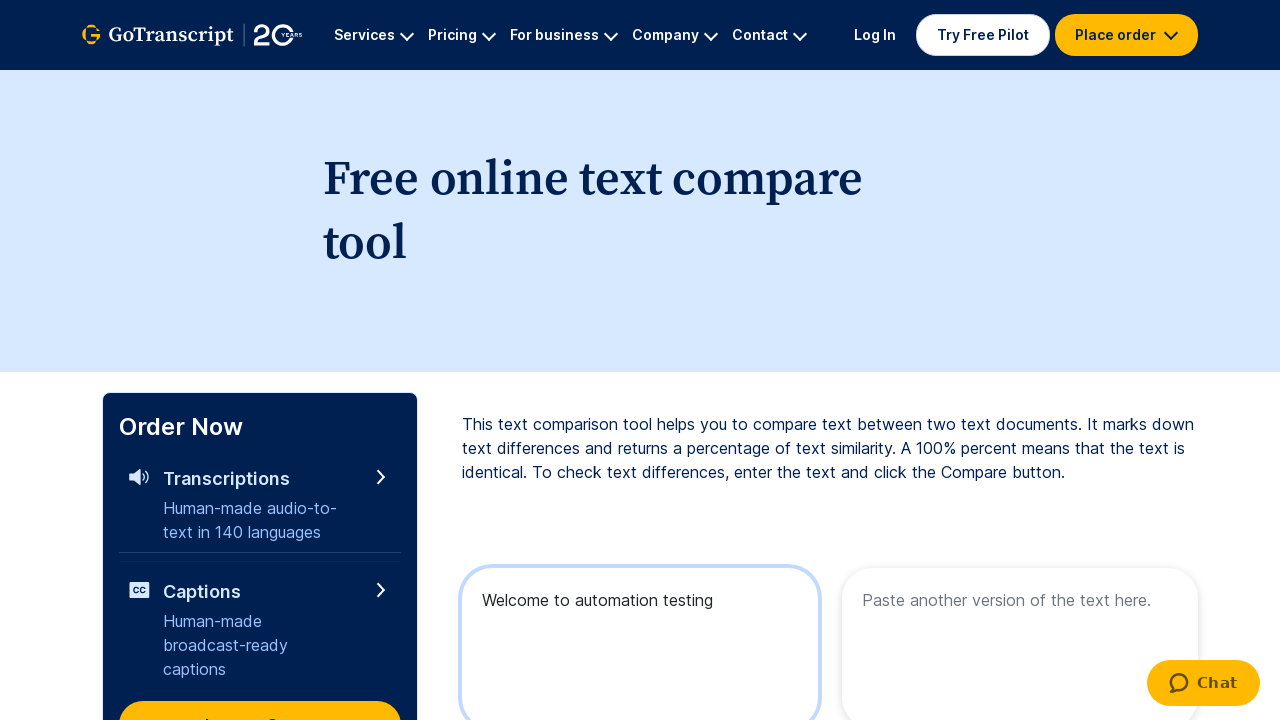

Selected all text in the first text area using Meta+A
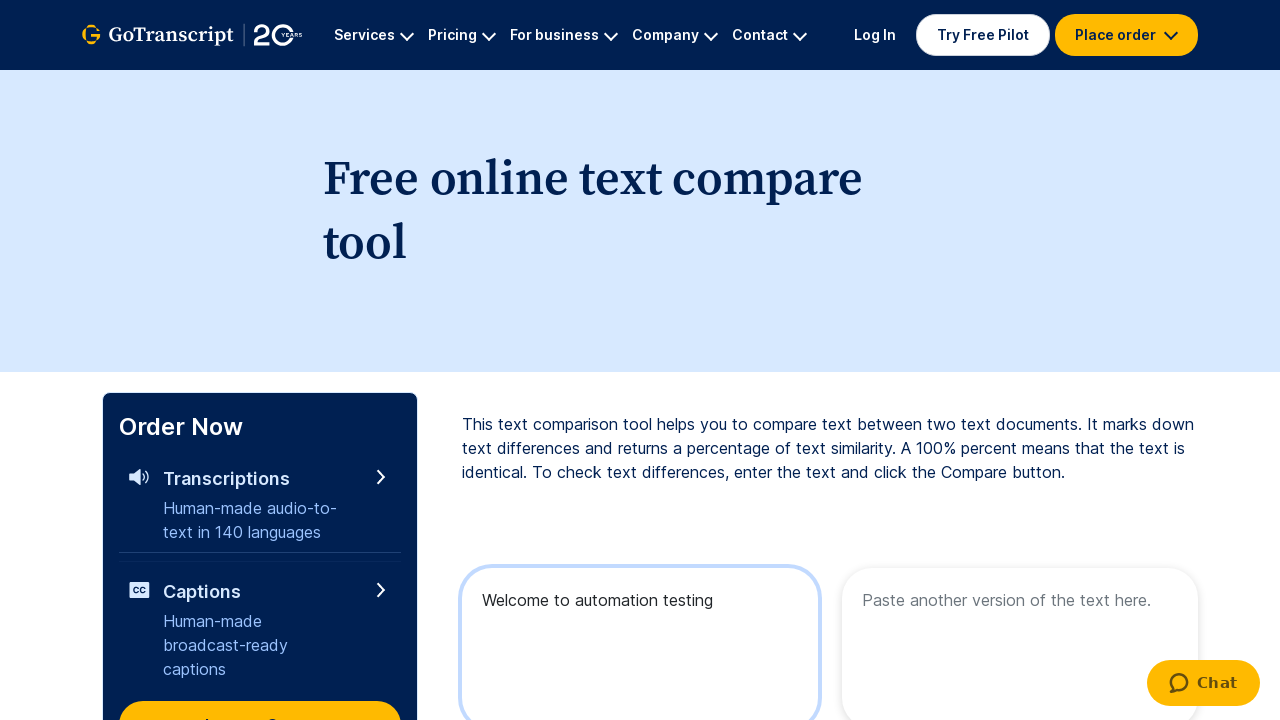

Copied selected text using Meta+C
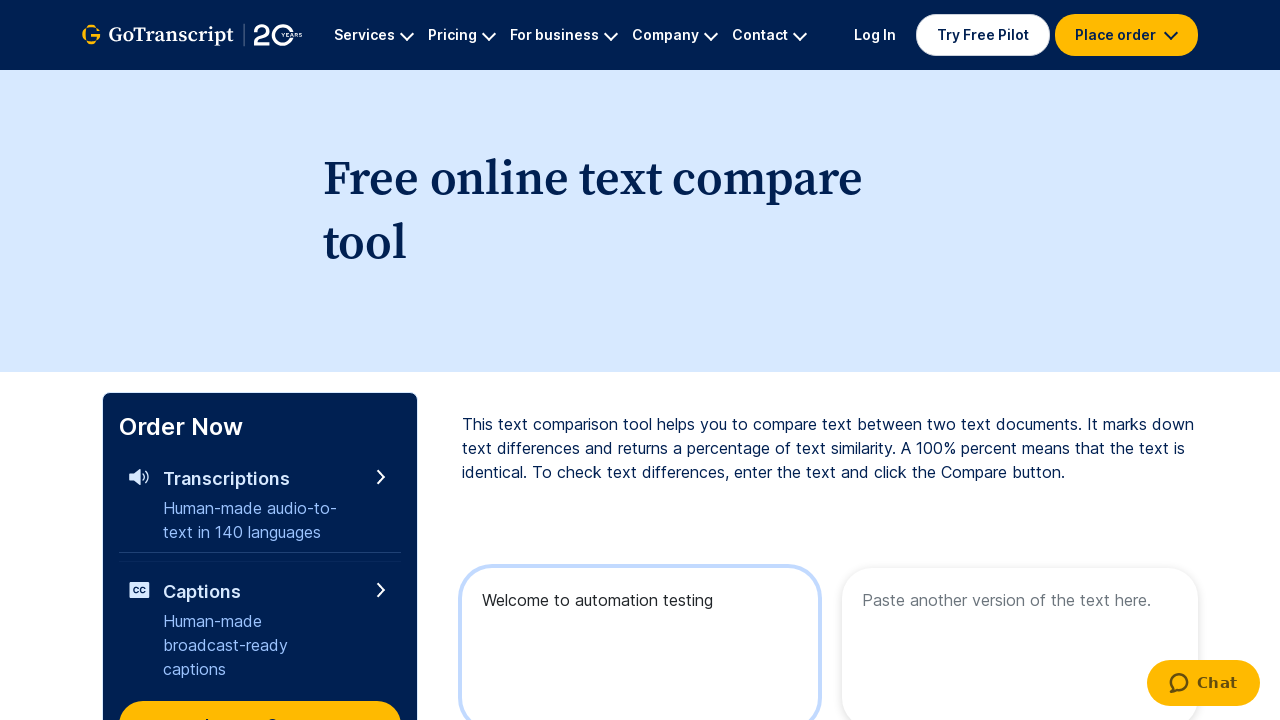

Pressed Tab key down to move to next input field
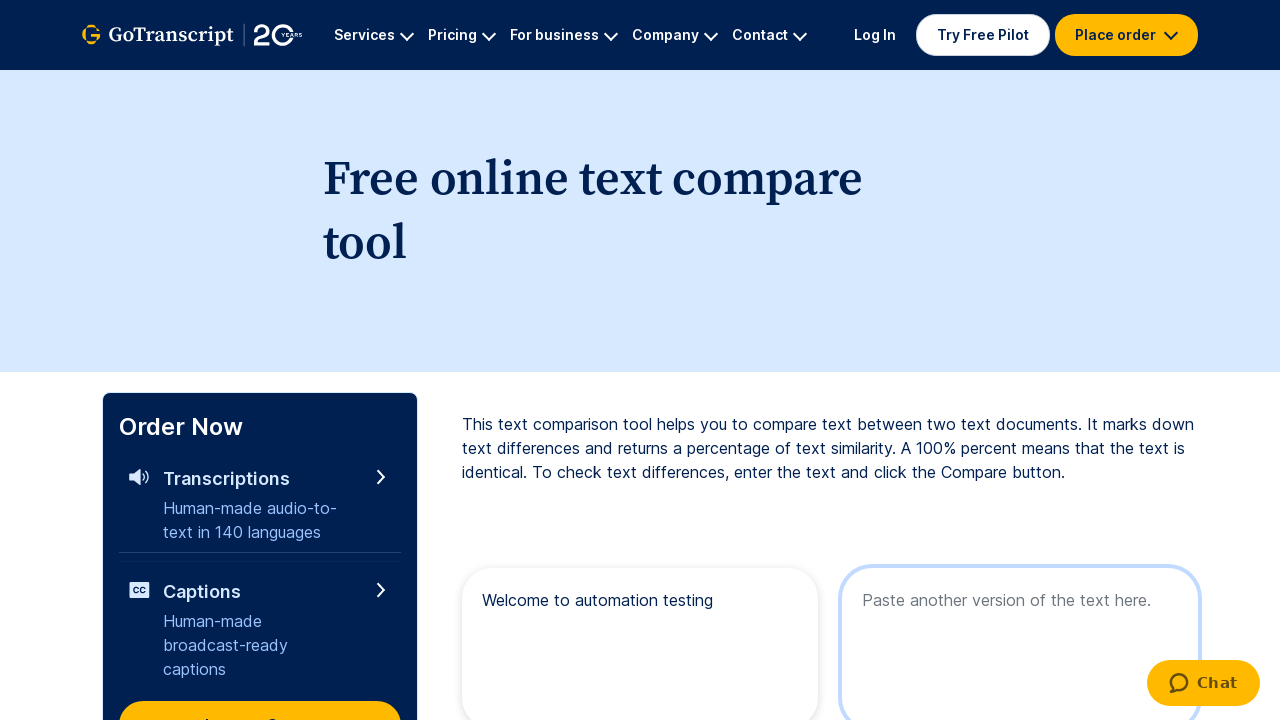

Released Tab key
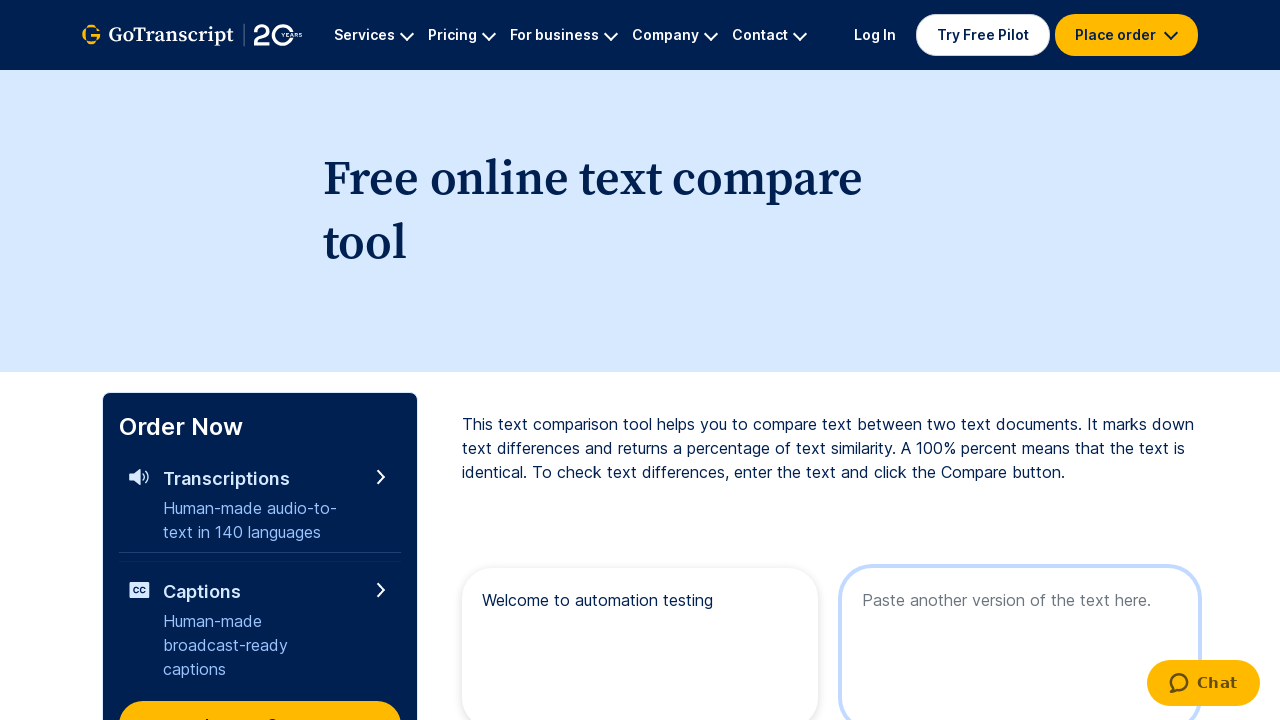

Pasted copied text into the second text area using Meta+V
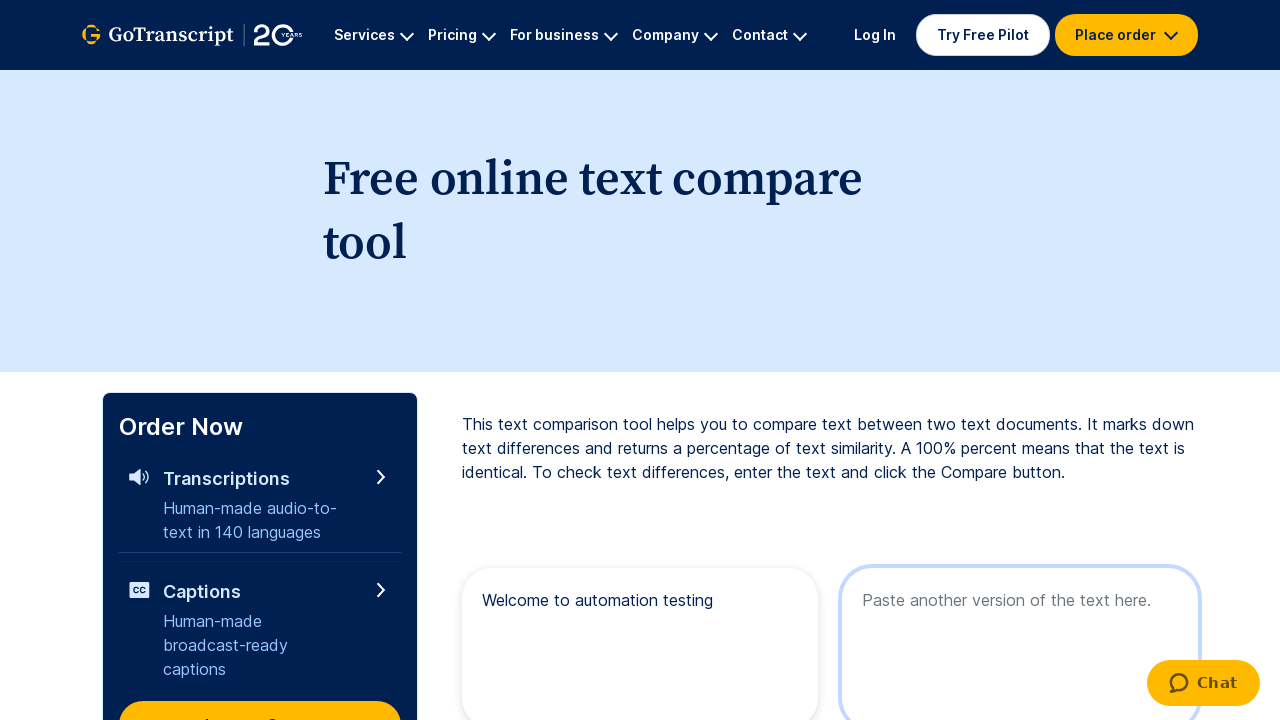

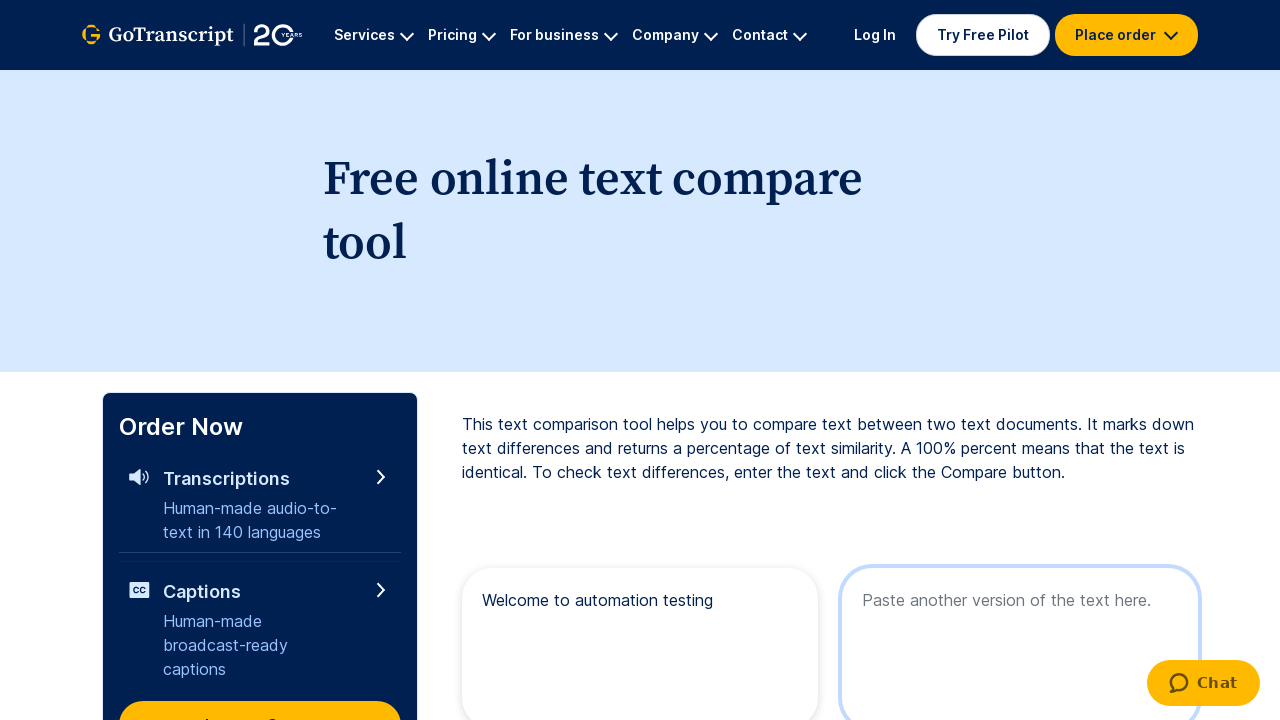